Demonstrates filling an input field and then retrieving the value property to verify what was typed.

Starting URL: https://the-internet.herokuapp.com/login

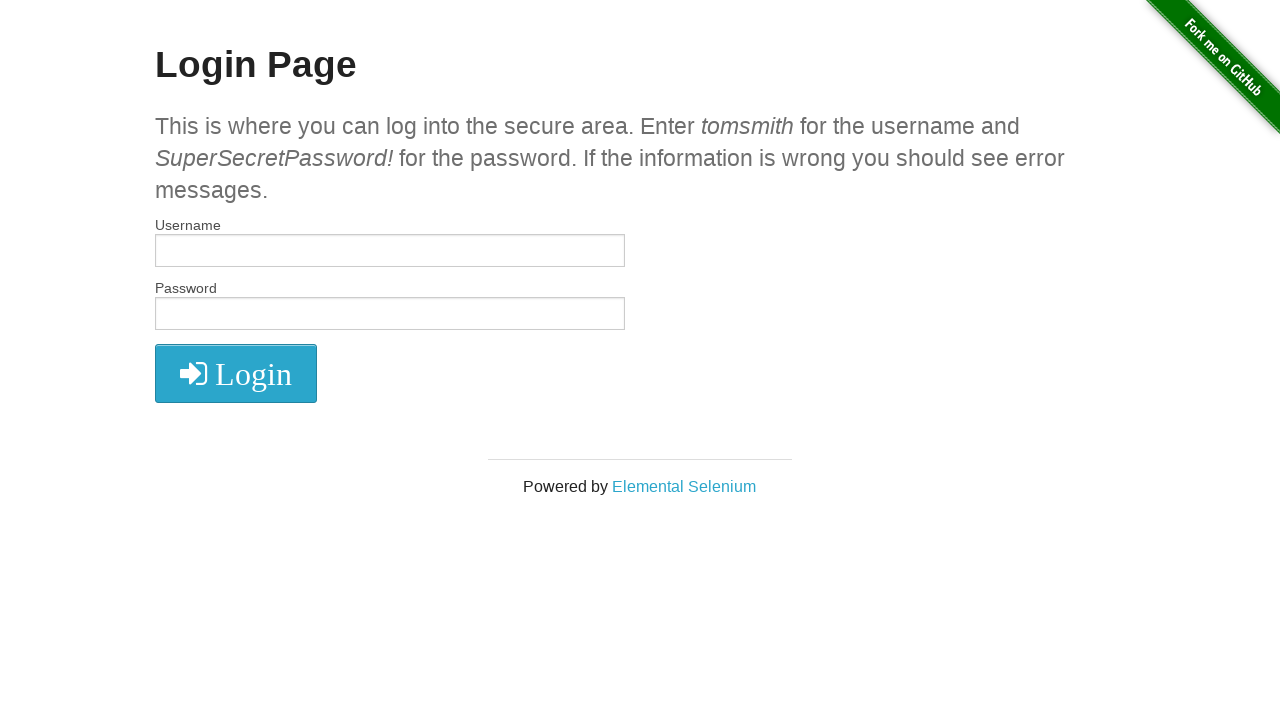

Located username input field
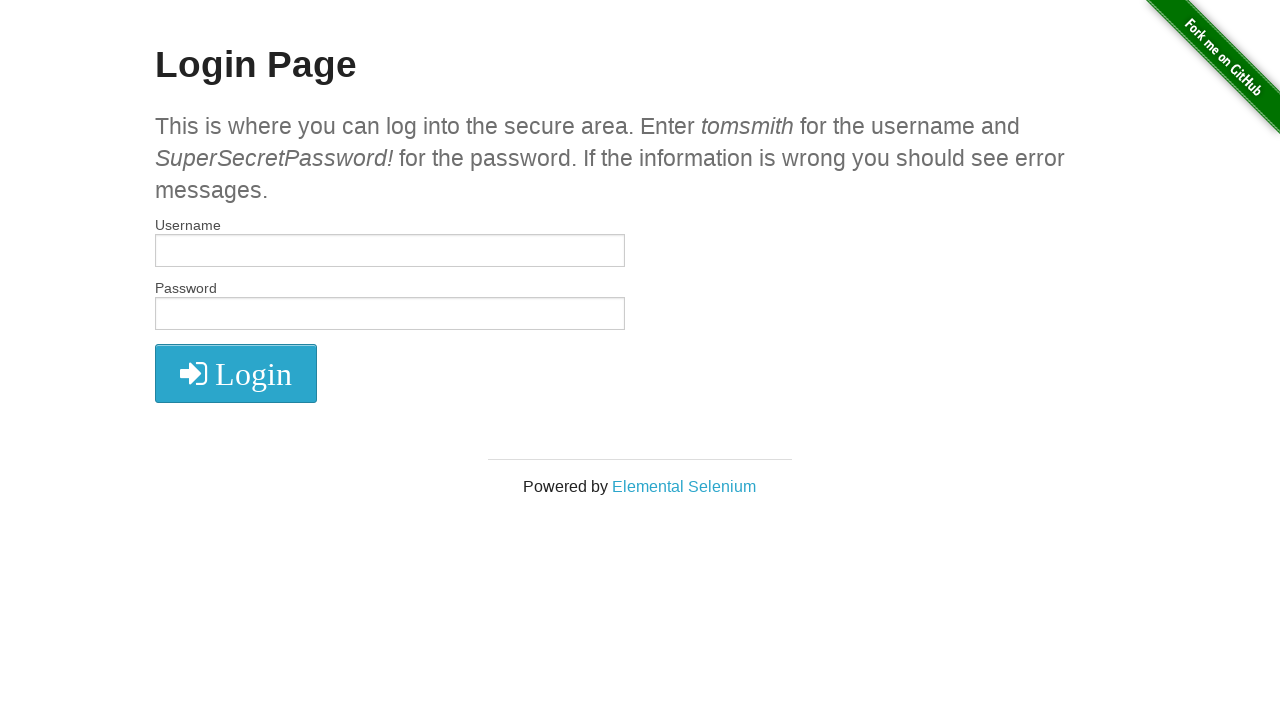

Filled username field with 'testuser2024' on #username
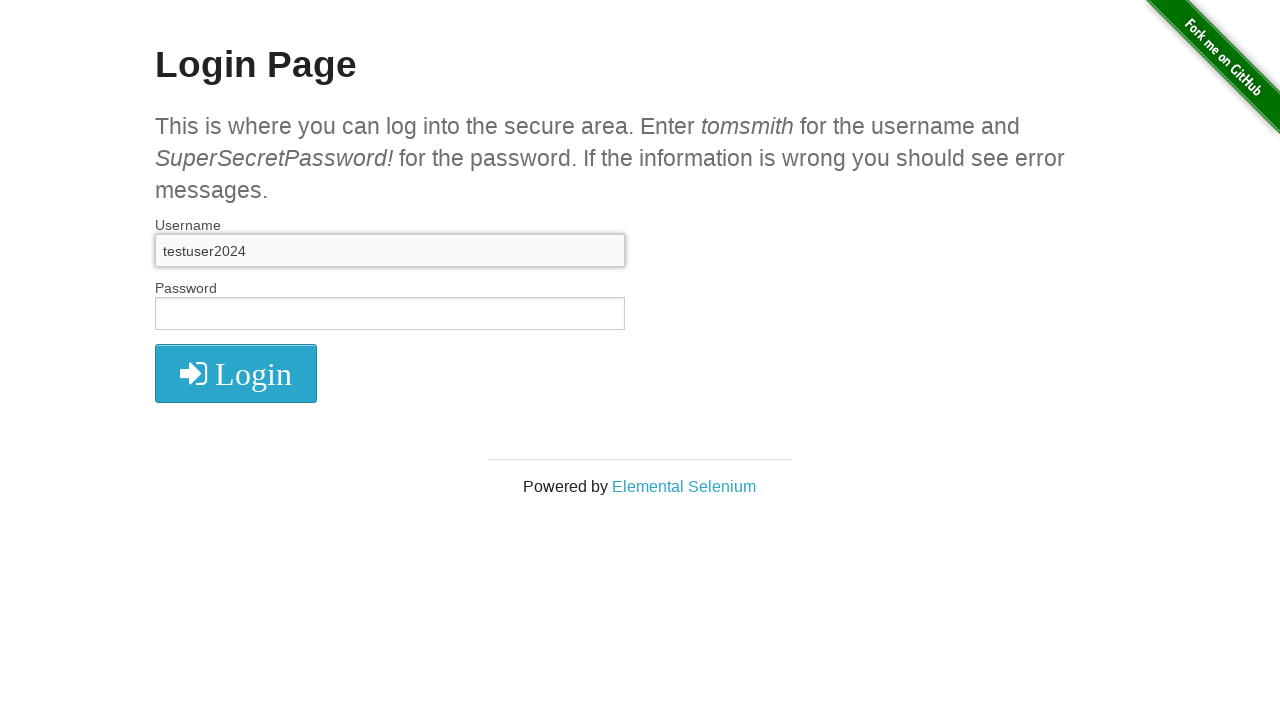

Retrieved username input value: 'testuser2024'
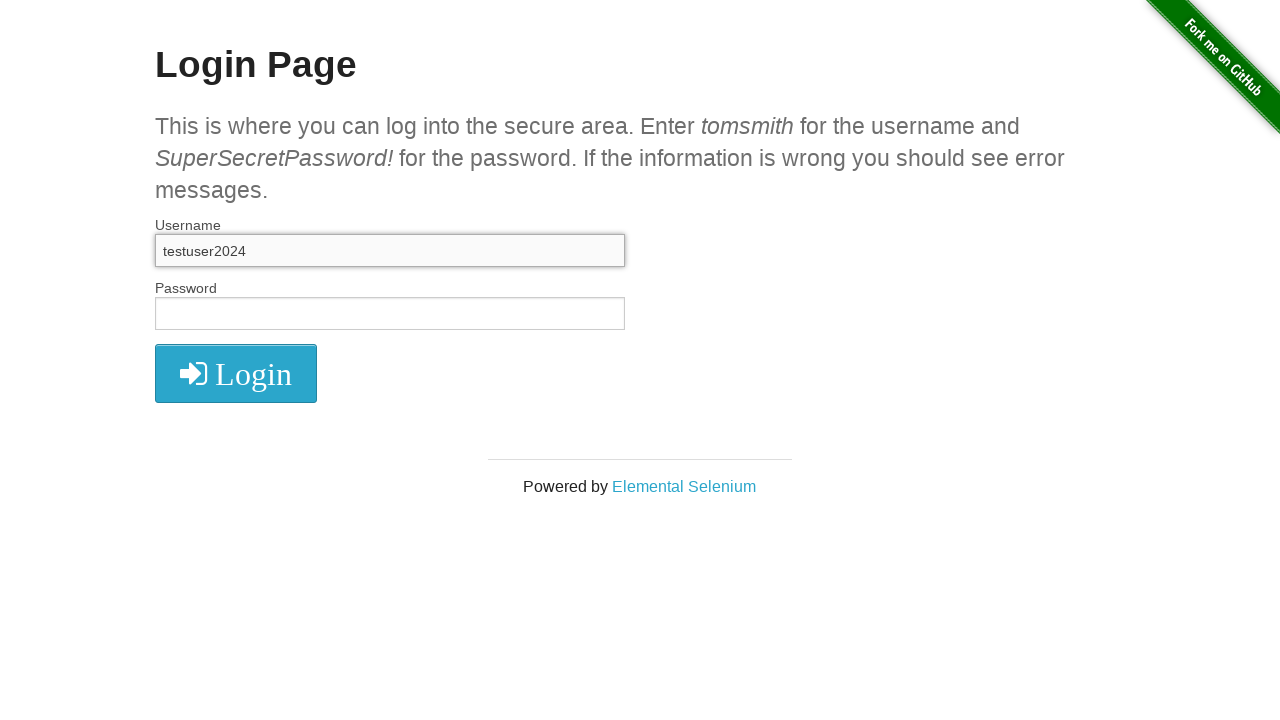

Printed username value to console
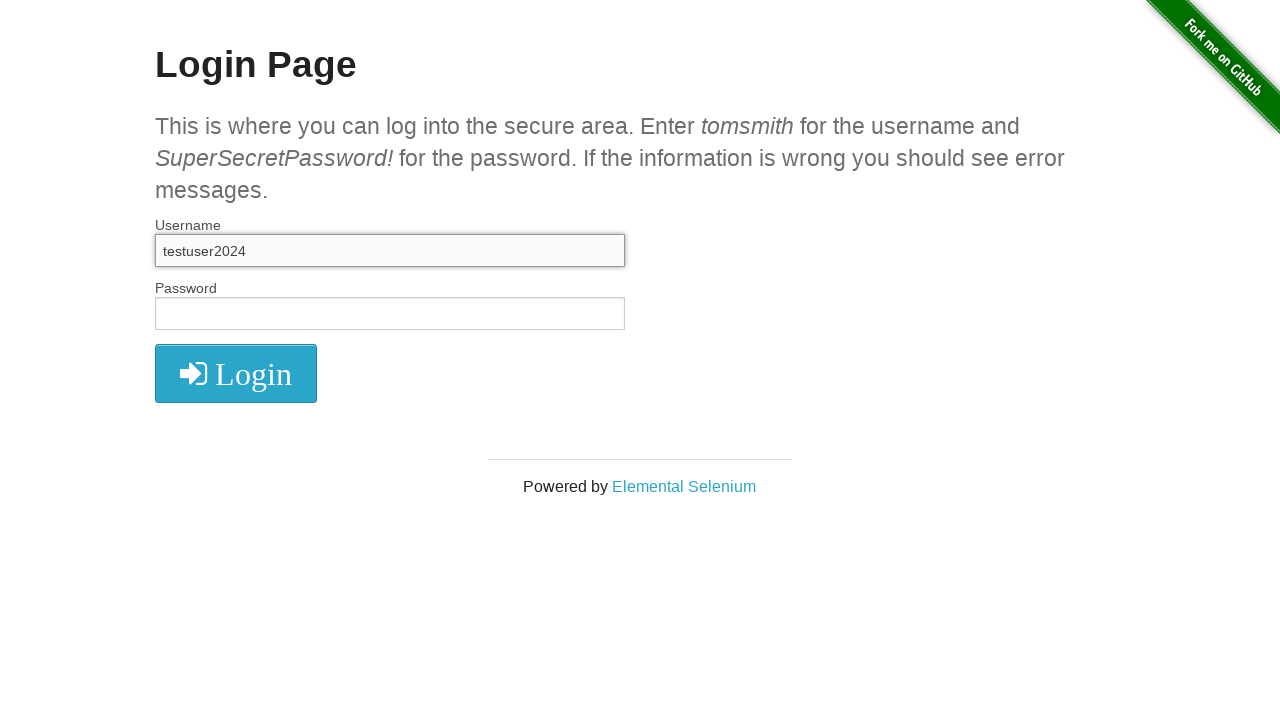

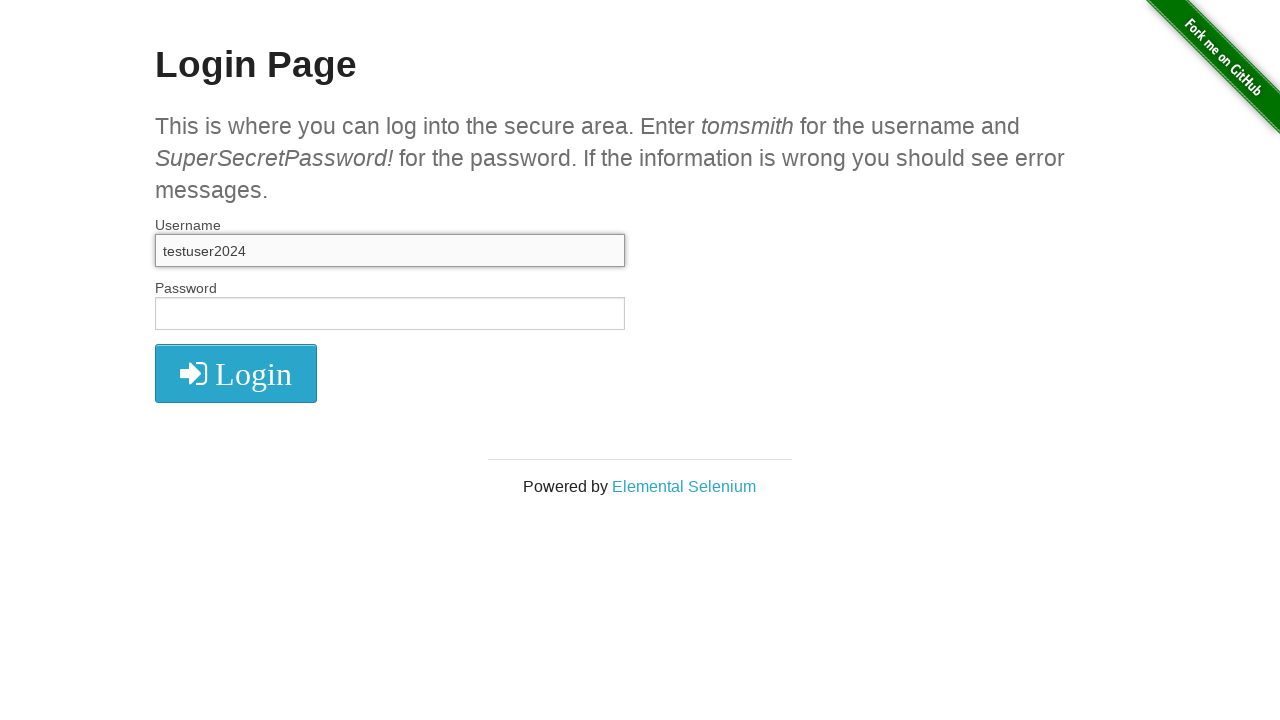